Clicks on letter 'D' link and verifies languages starting with 'D' are displayed

Starting URL: https://www.99-bottles-of-beer.net/abc.html

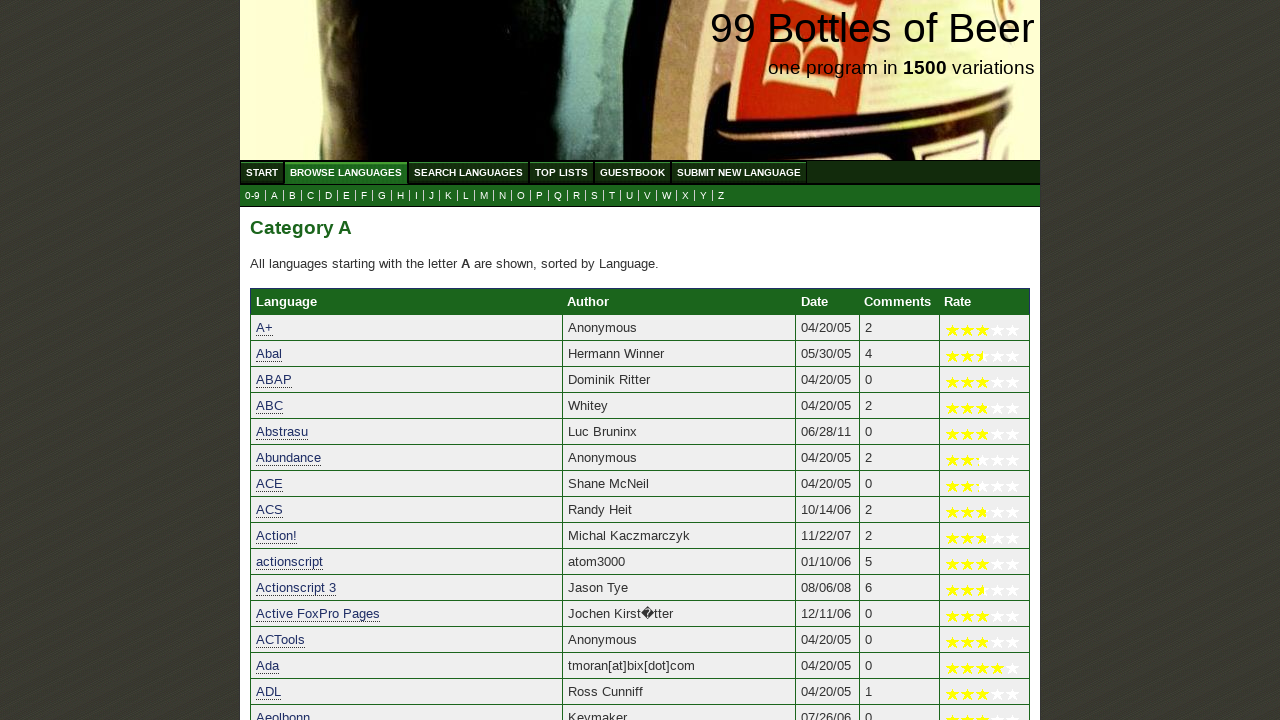

Clicked on letter 'D' link to filter languages at (328, 196) on a[href='d.html']
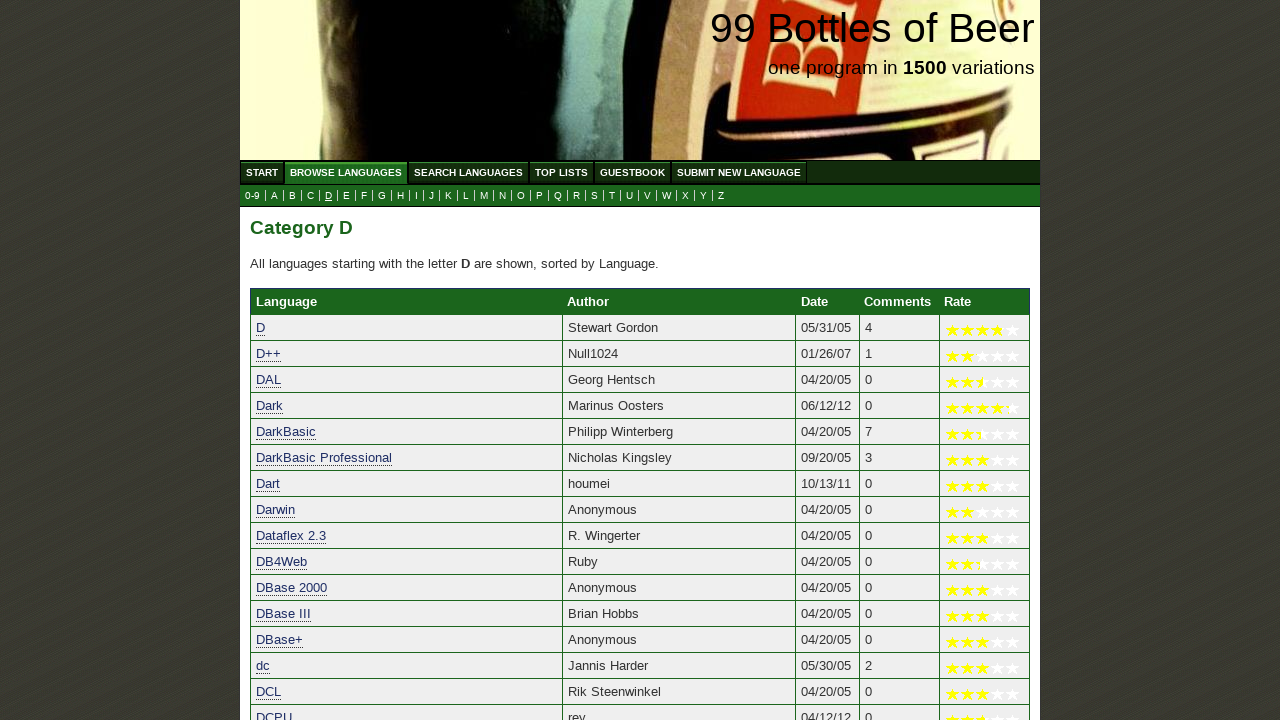

Languages starting with 'D' have loaded
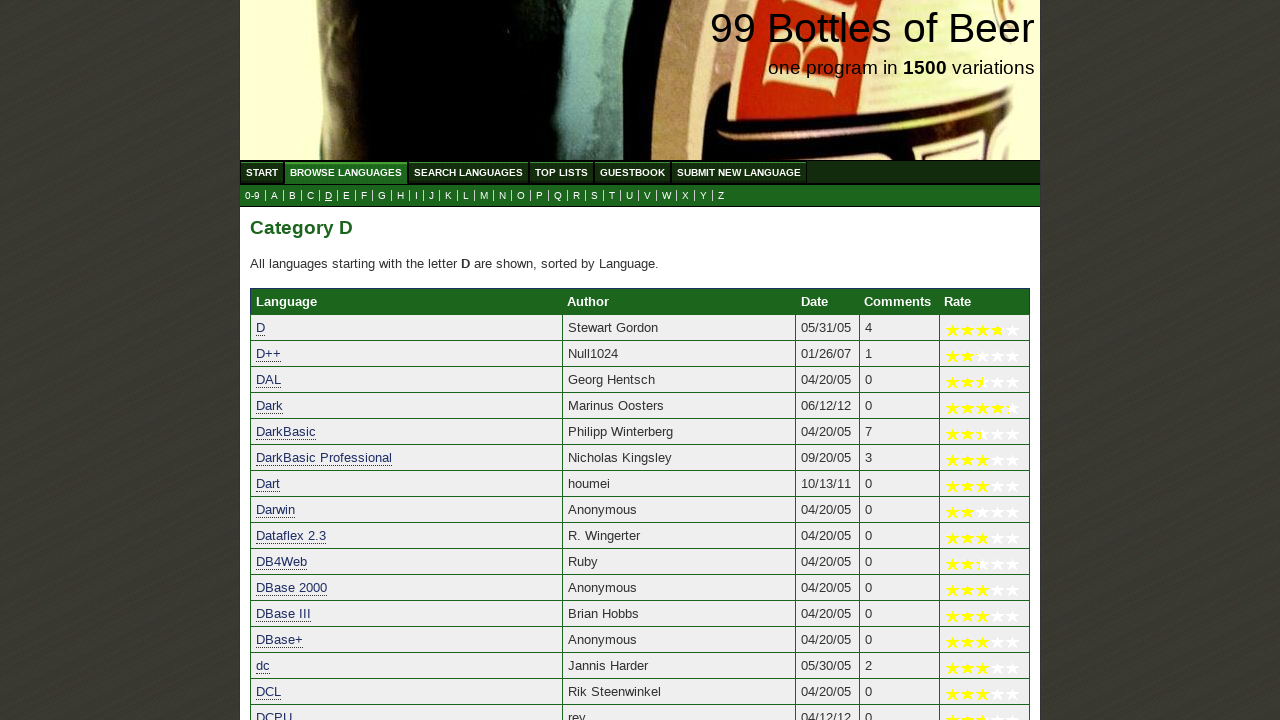

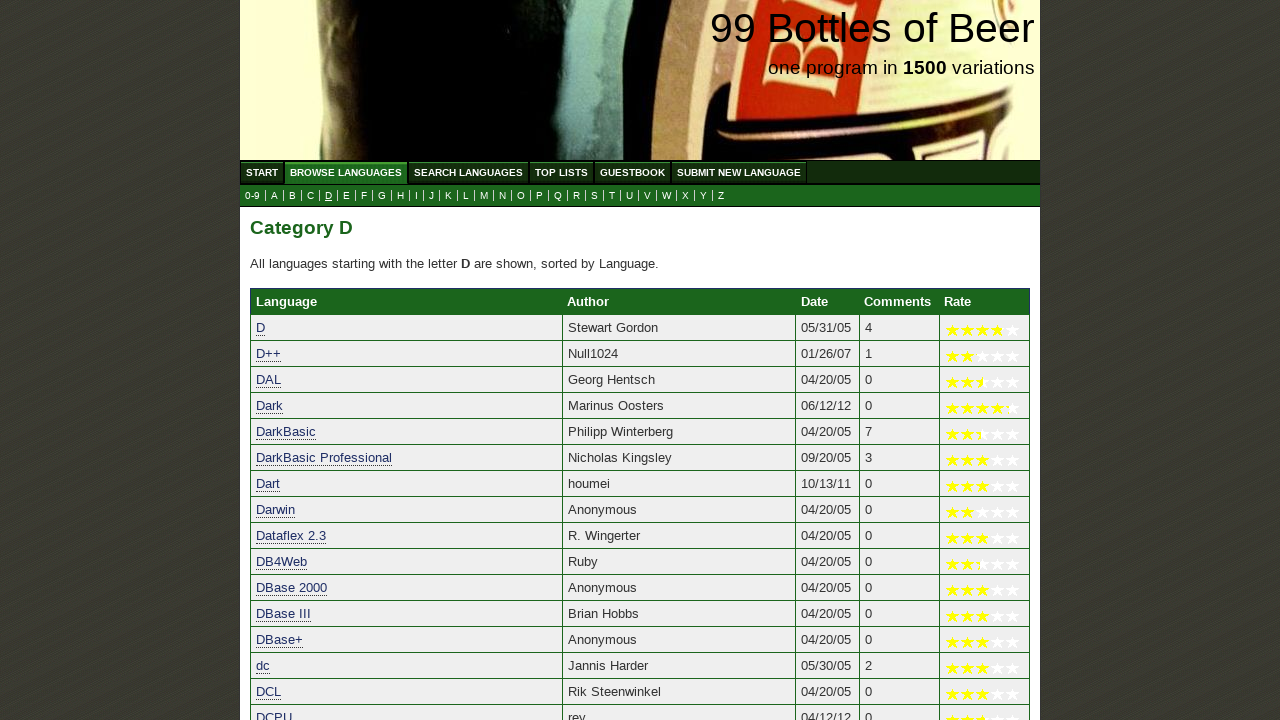